Tests that a todo item is removed if edited to an empty string

Starting URL: https://demo.playwright.dev/todomvc

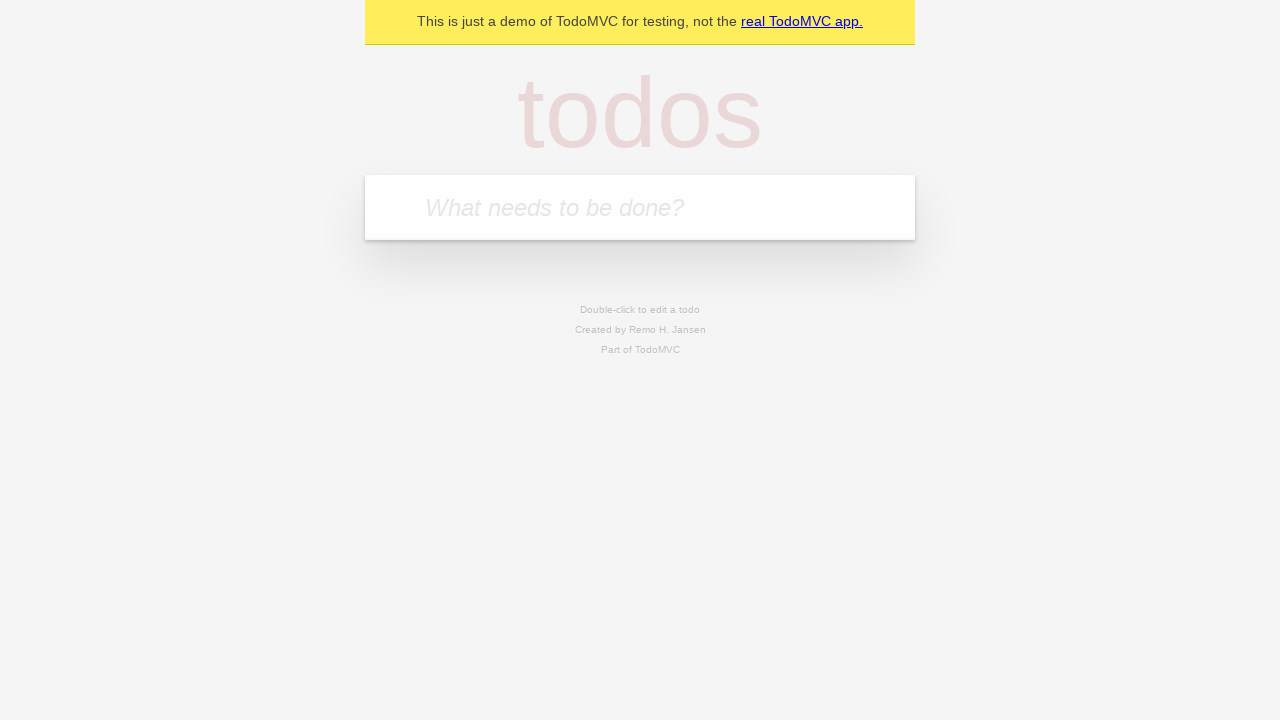

Filled todo input with 'buy some cheese' on internal:attr=[placeholder="What needs to be done?"i]
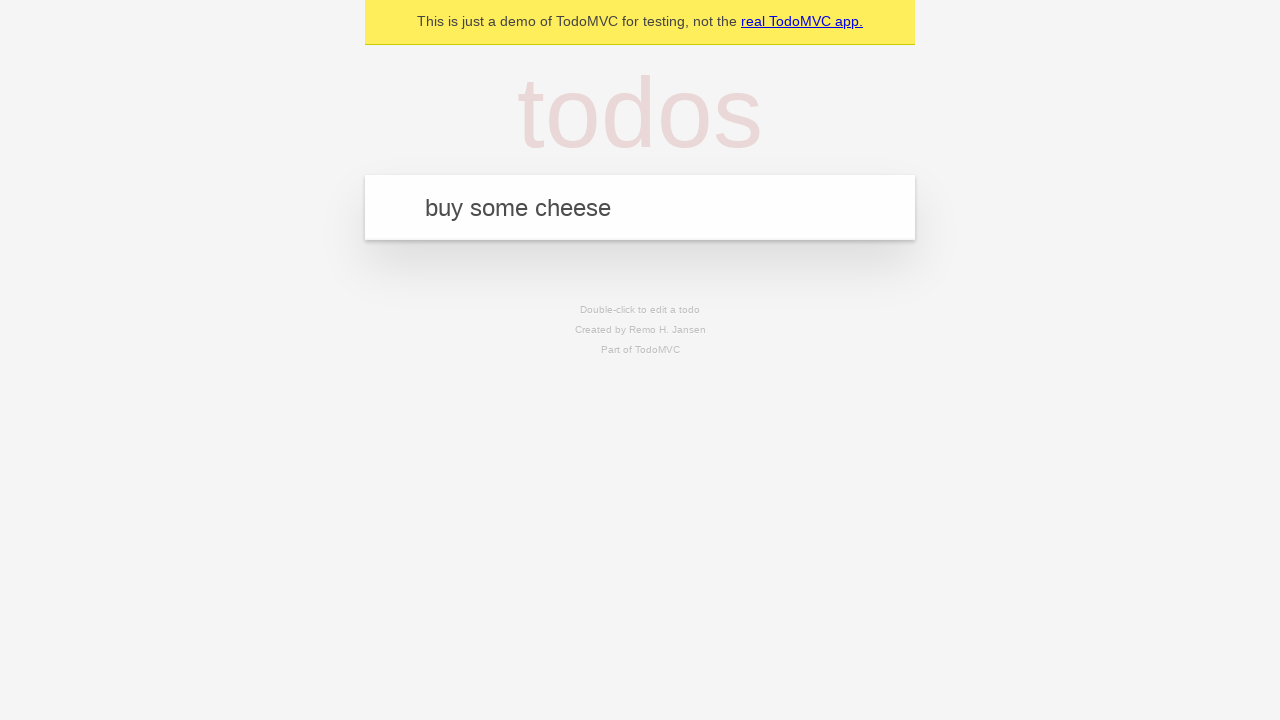

Pressed Enter to create first todo on internal:attr=[placeholder="What needs to be done?"i]
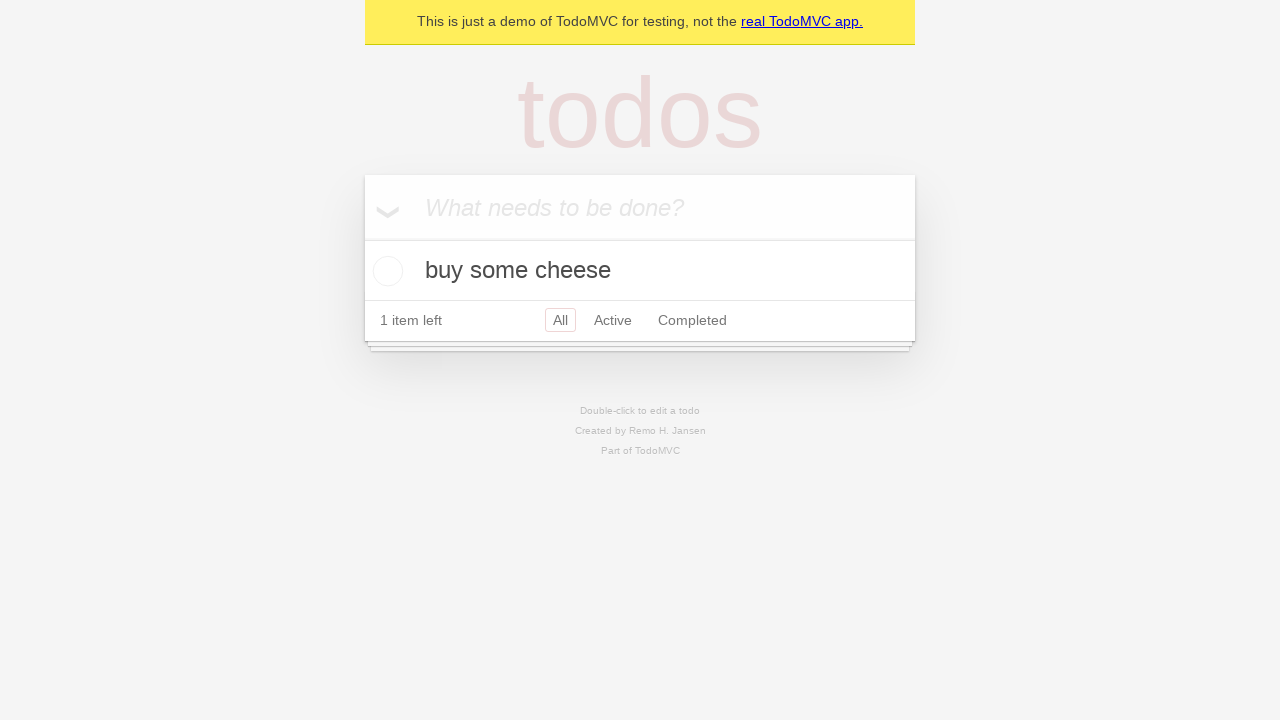

Filled todo input with 'feed the cat' on internal:attr=[placeholder="What needs to be done?"i]
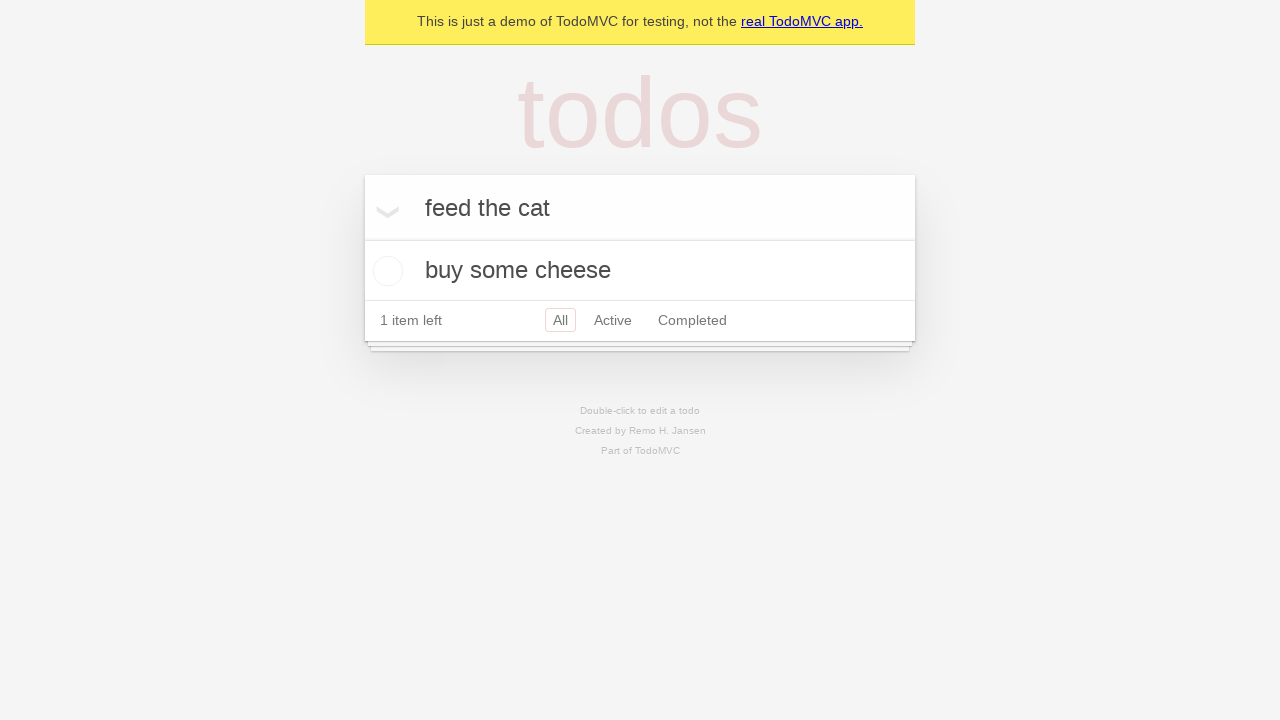

Pressed Enter to create second todo on internal:attr=[placeholder="What needs to be done?"i]
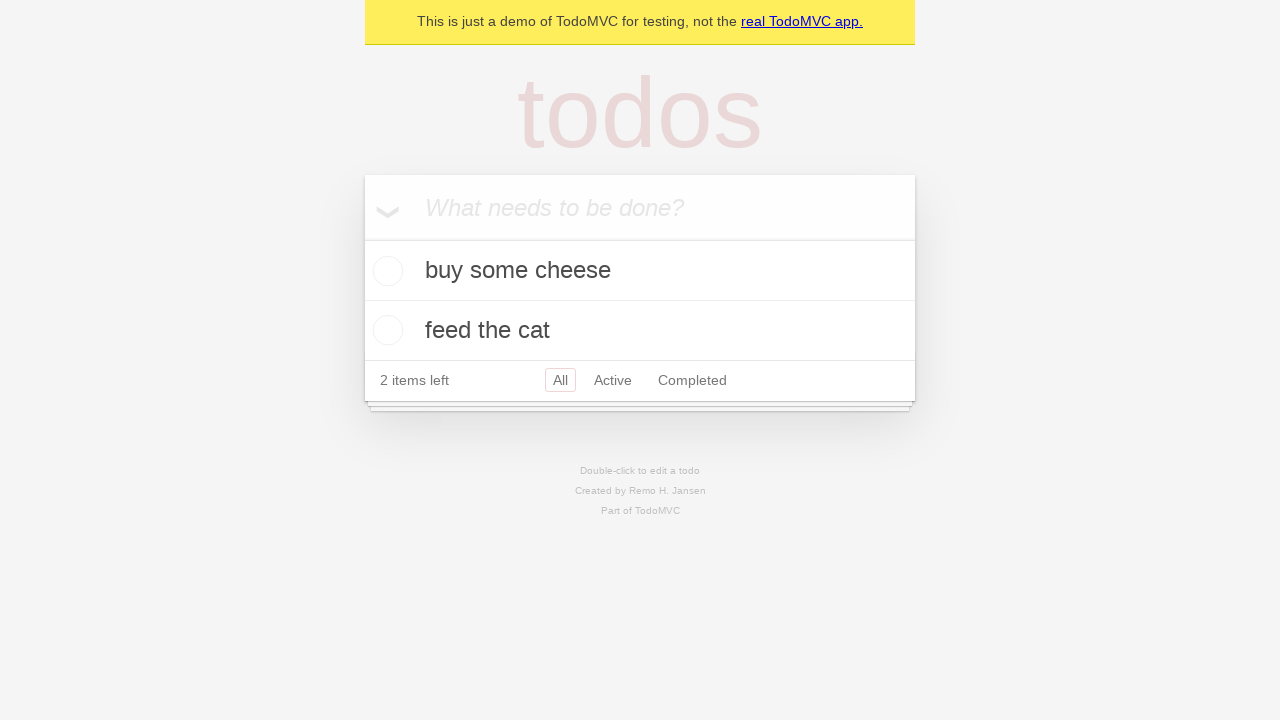

Filled todo input with 'book a doctors appointment' on internal:attr=[placeholder="What needs to be done?"i]
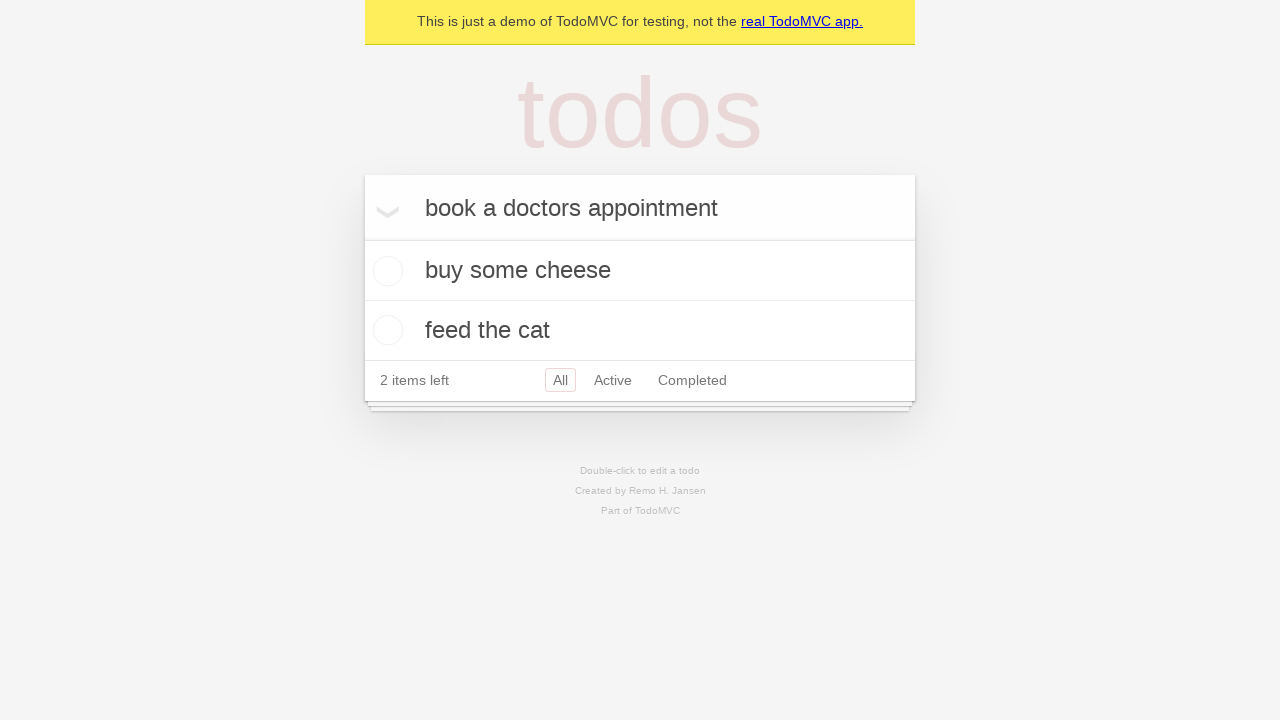

Pressed Enter to create third todo on internal:attr=[placeholder="What needs to be done?"i]
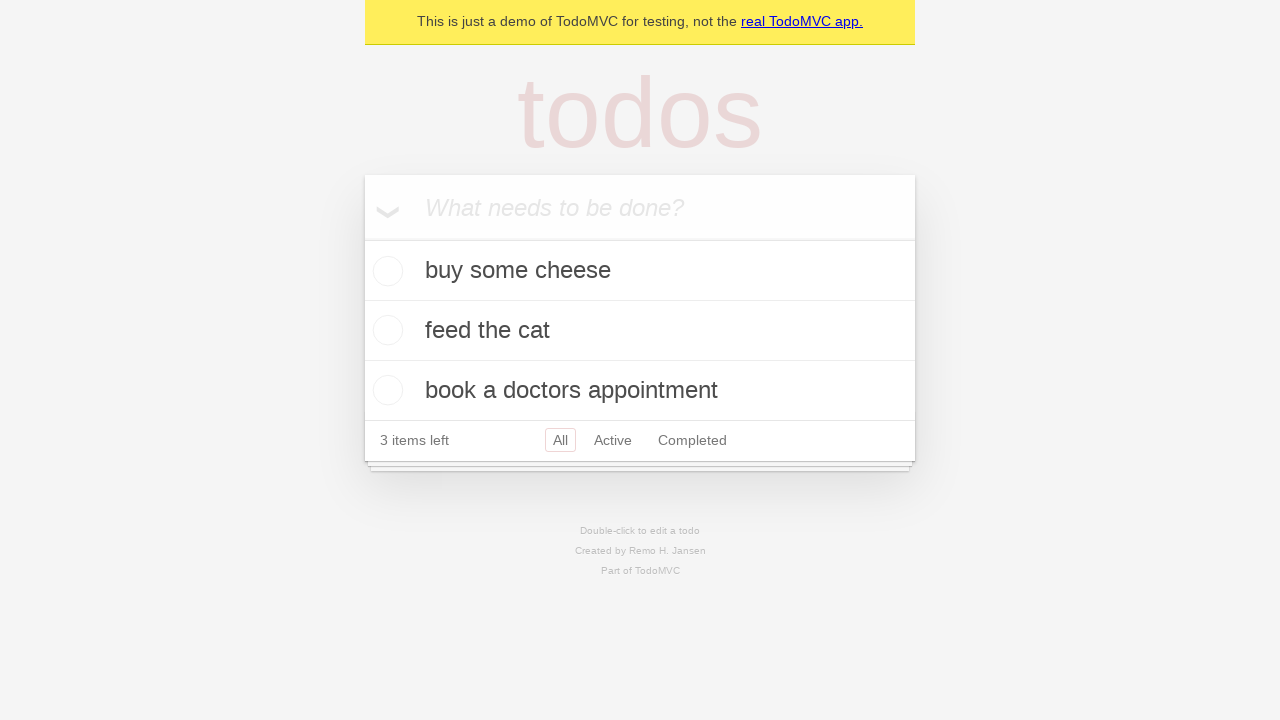

Double-clicked second todo item to enter edit mode at (640, 331) on internal:testid=[data-testid="todo-item"s] >> nth=1
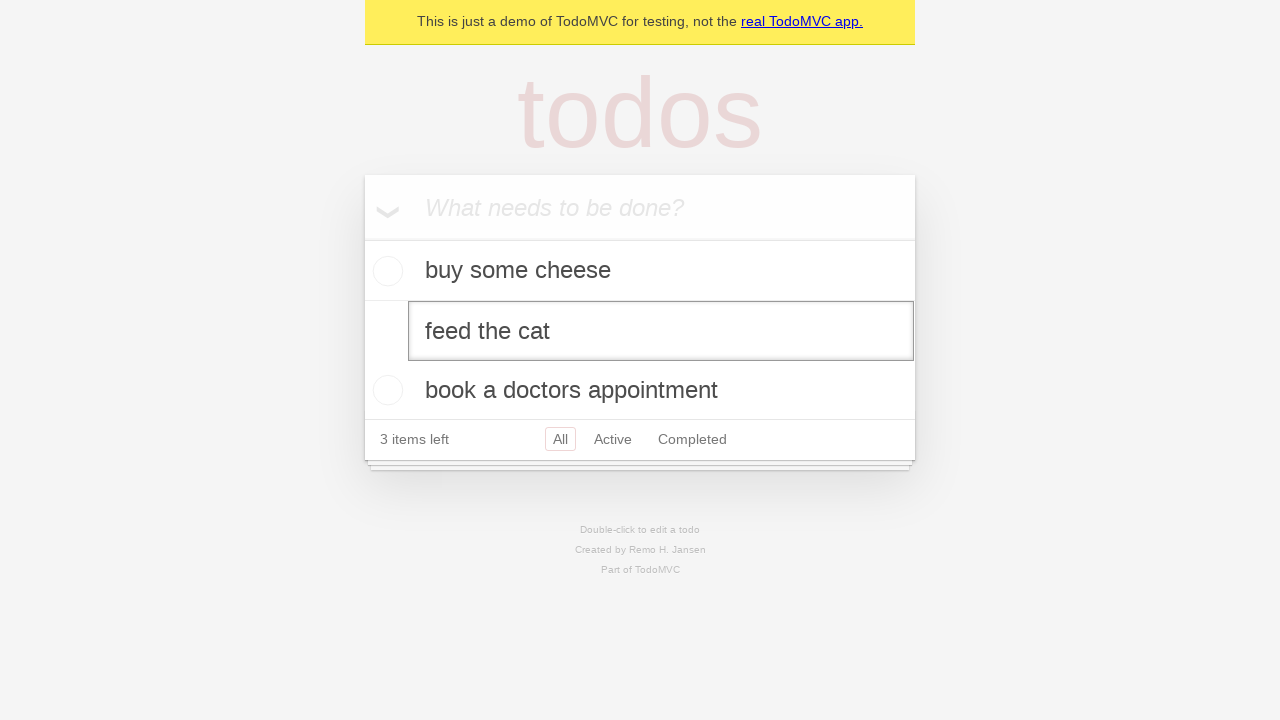

Cleared the edit textbox to empty string on internal:testid=[data-testid="todo-item"s] >> nth=1 >> internal:role=textbox[nam
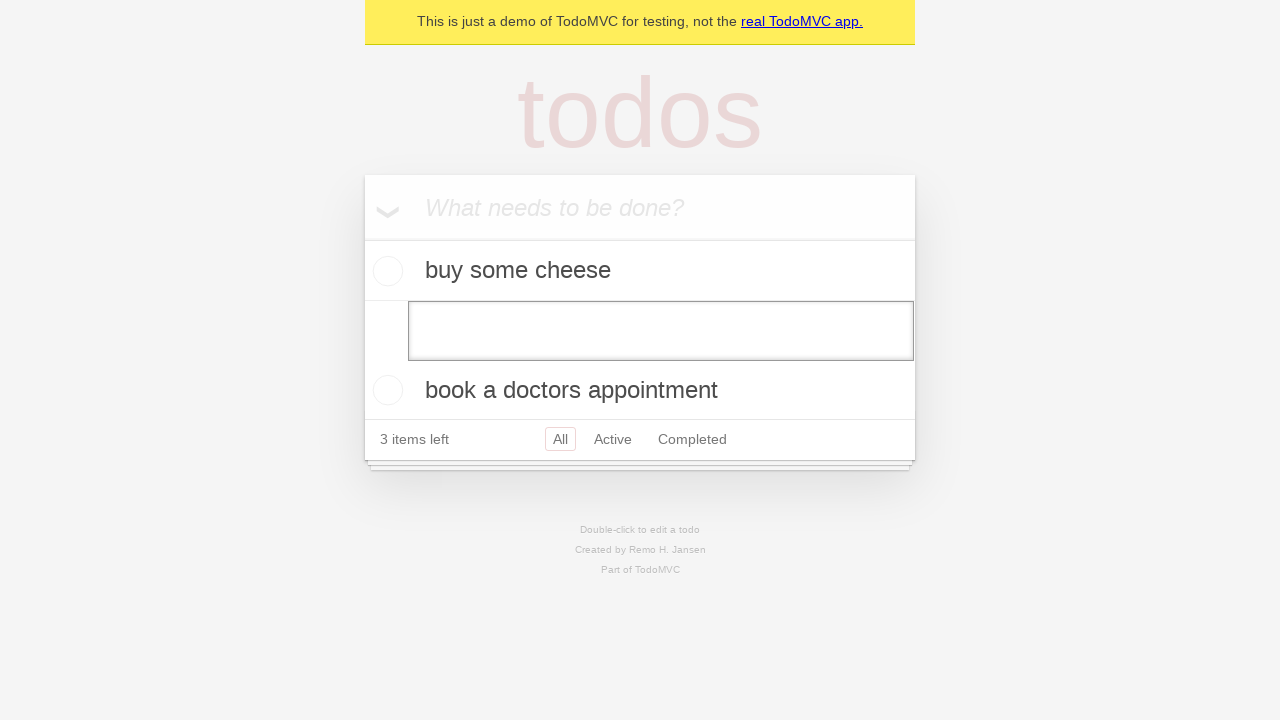

Pressed Enter to confirm edit, removing the todo item on internal:testid=[data-testid="todo-item"s] >> nth=1 >> internal:role=textbox[nam
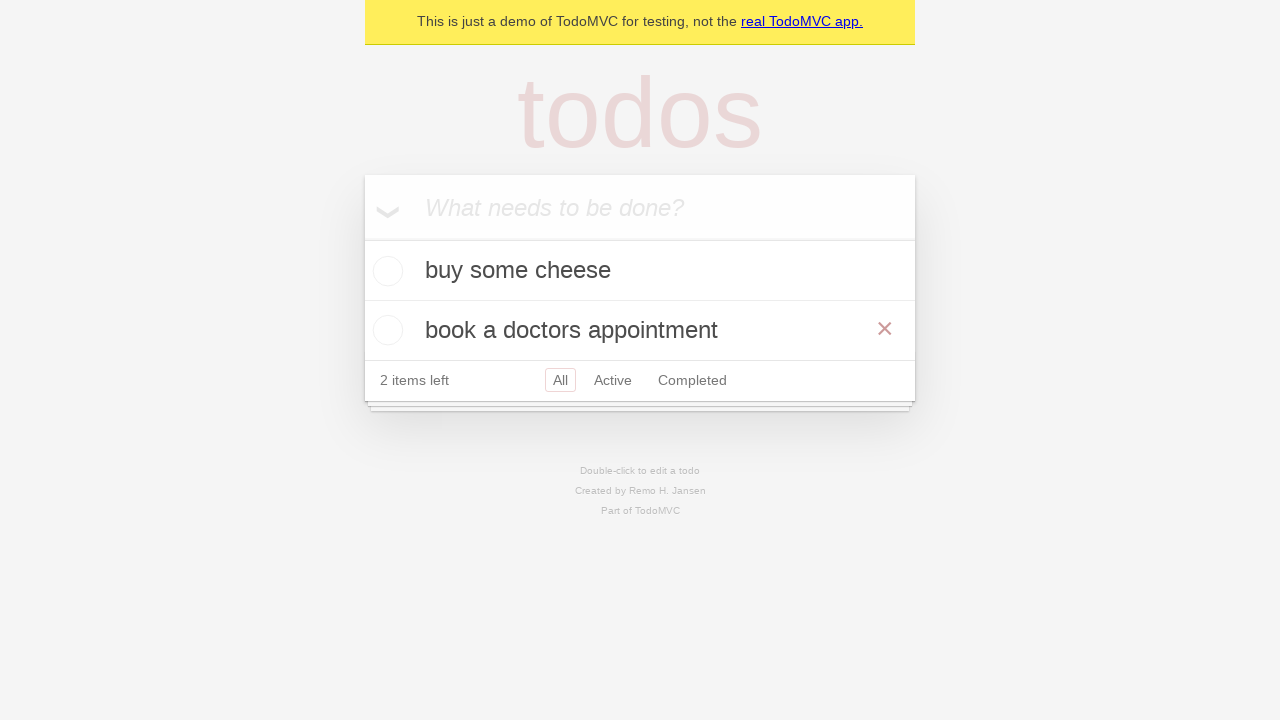

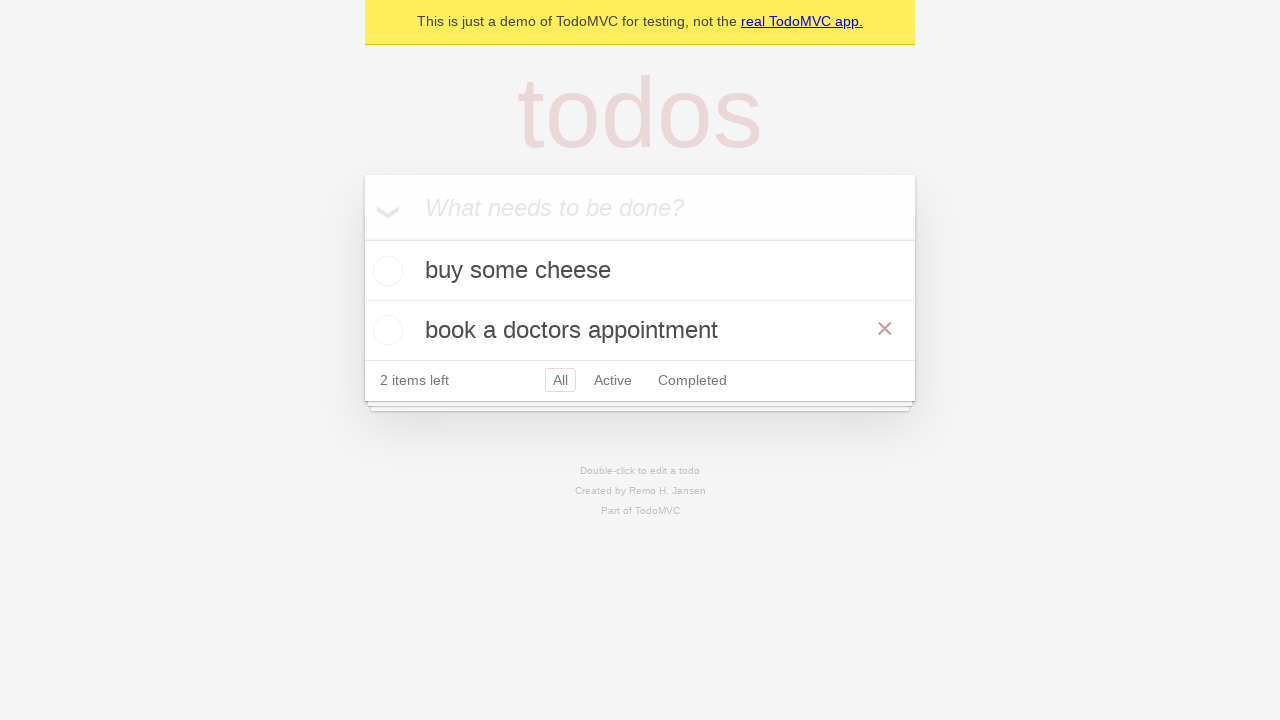